Tests selecting a radio button dynamically by finding one with a specific value attribute

Starting URL: http://antoniotrindade.com.br/treinoautomacao/elementsweb.html

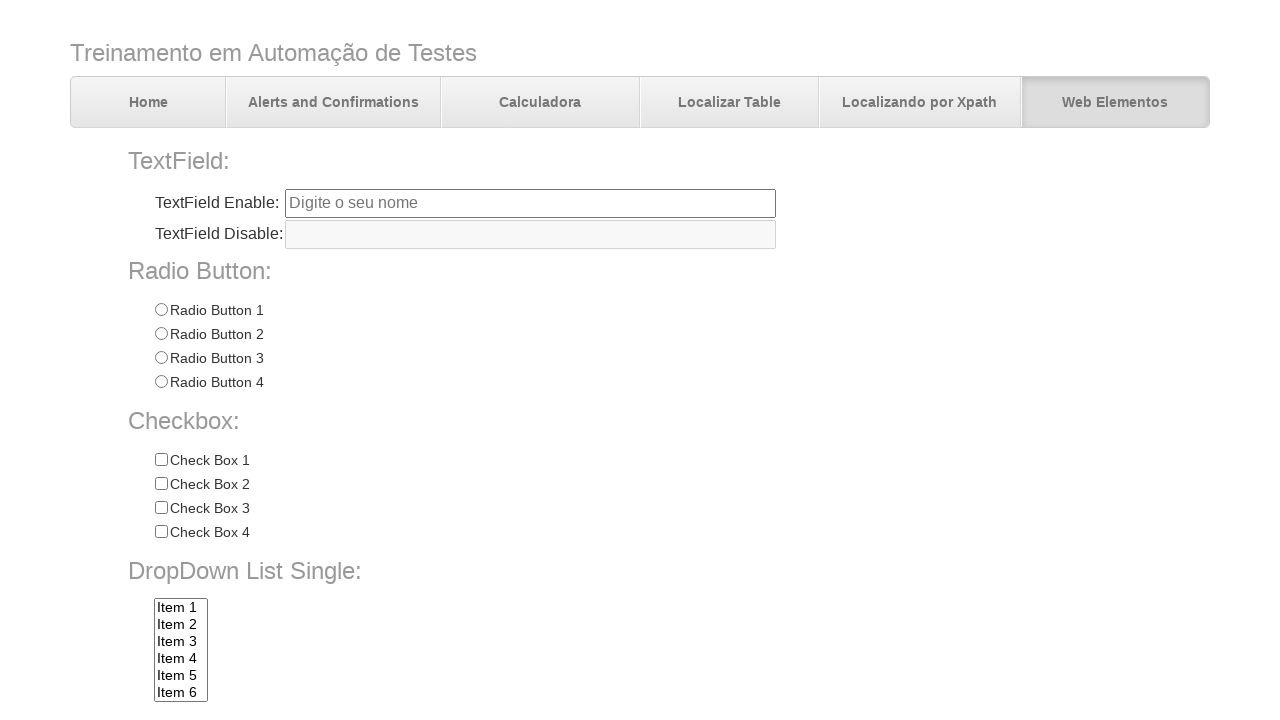

Navigated to elements web page
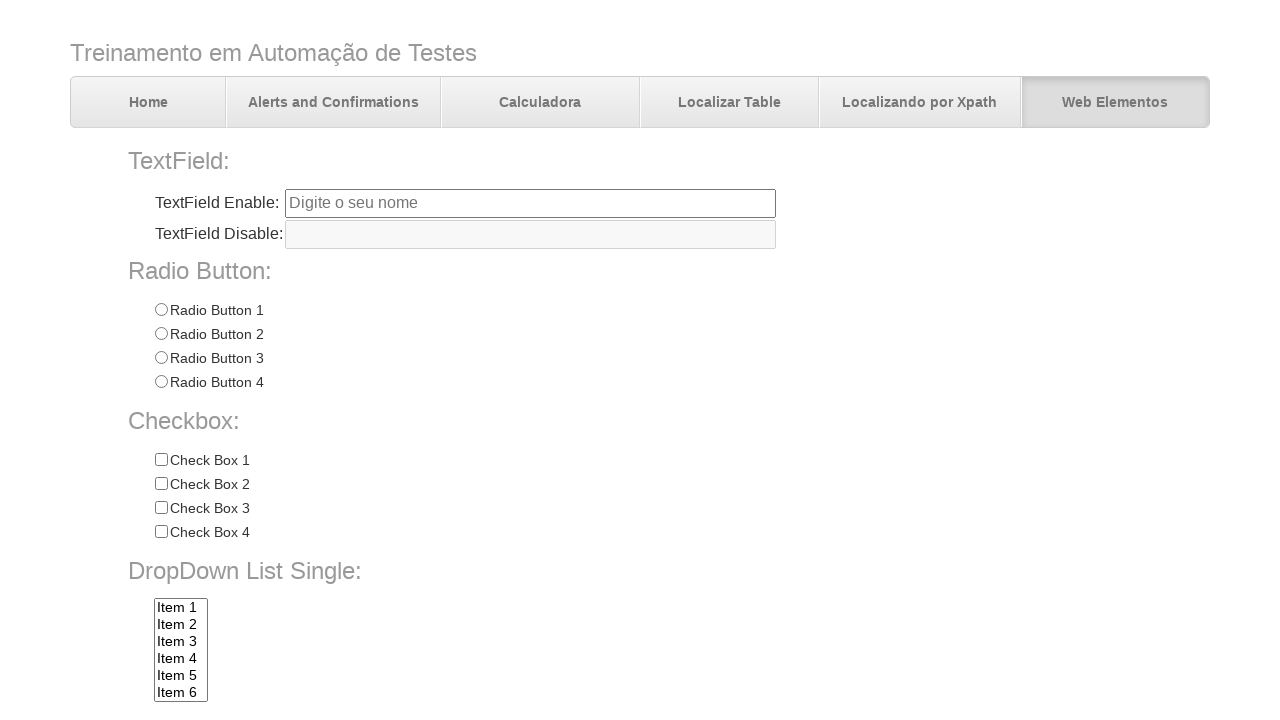

Clicked radio button with value 'Radio 3' at (161, 358) on input[name='radioGroup1'][value='Radio 3']
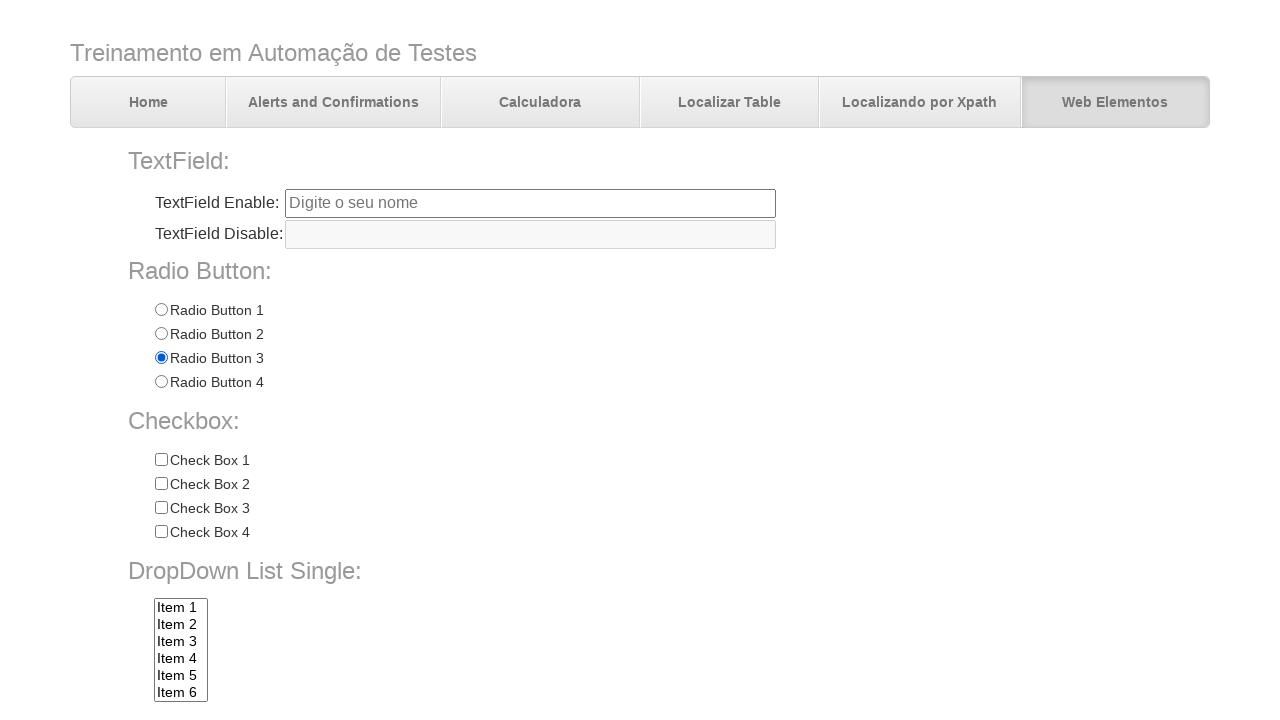

Verified that radio button 'Radio 3' is selected
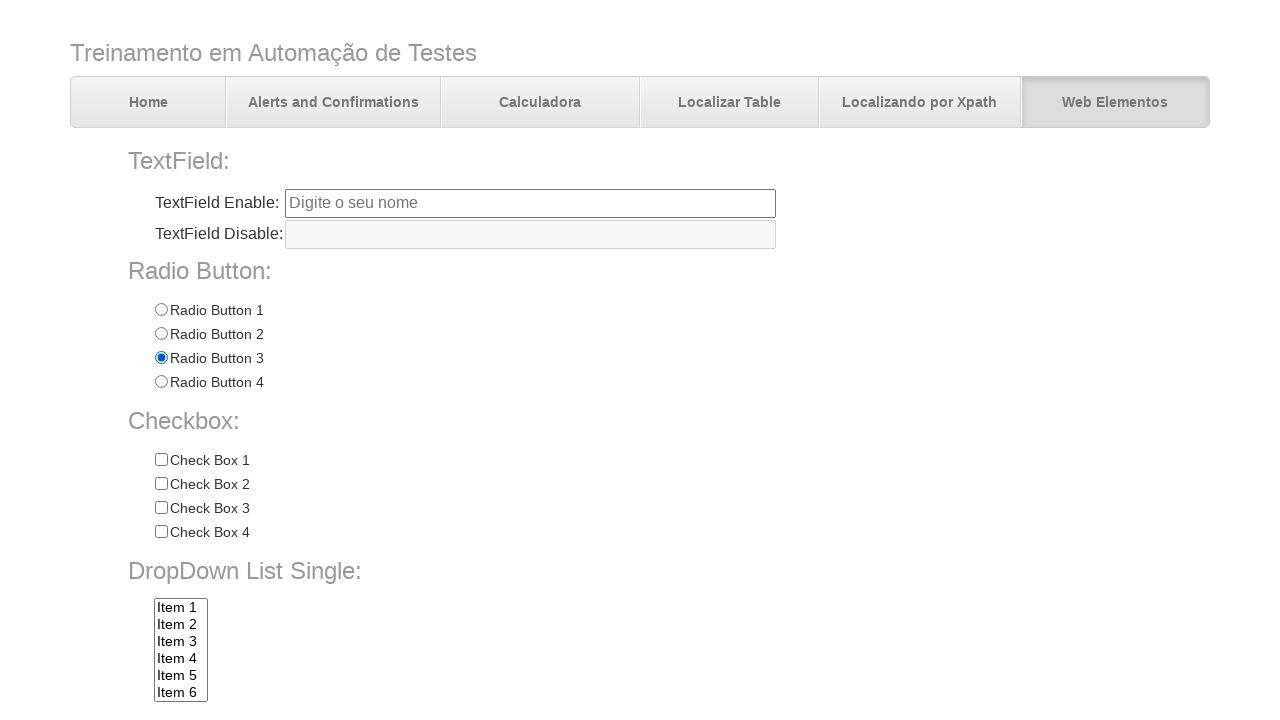

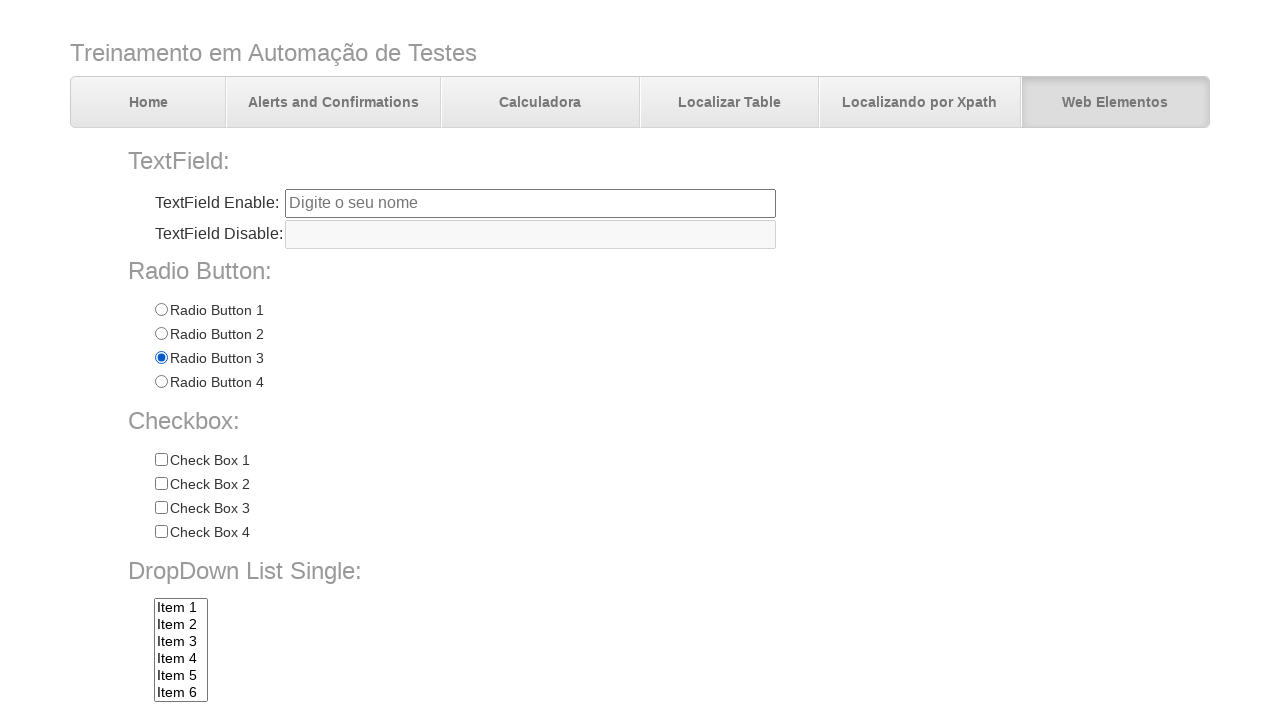